Navigates to the demo e-commerce site and clicks on iPhone 6 32gb product to view its details including name, price, and description.

Starting URL: https://www.demoblaze.com/

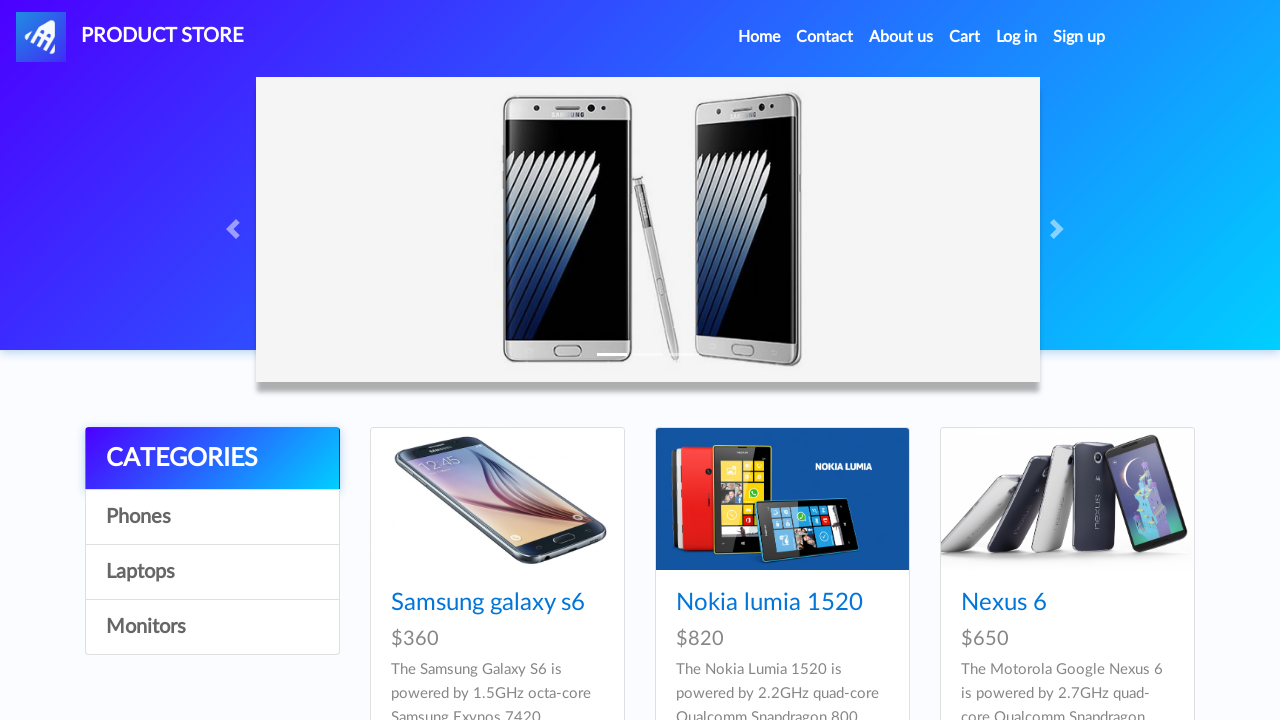

Navigated to DemoBlaze e-commerce site
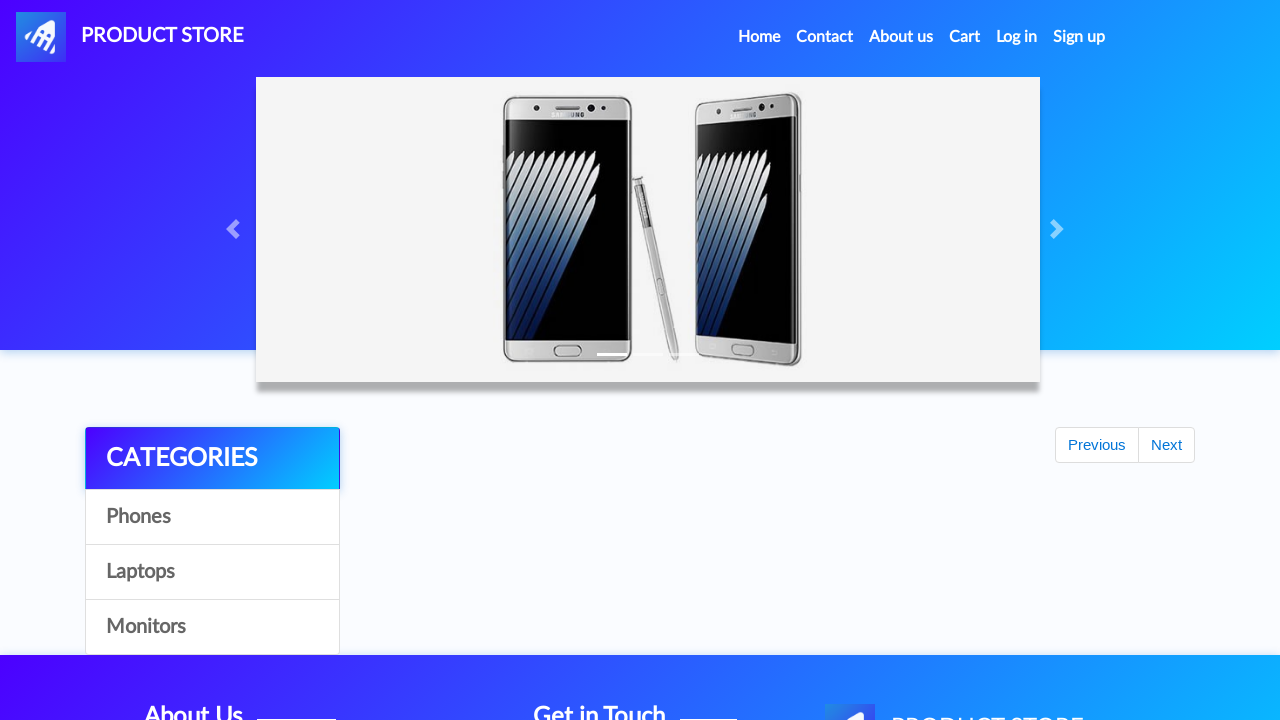

Clicked on iPhone 6 32gb product link at (752, 361) on text=Iphone 6 32gb
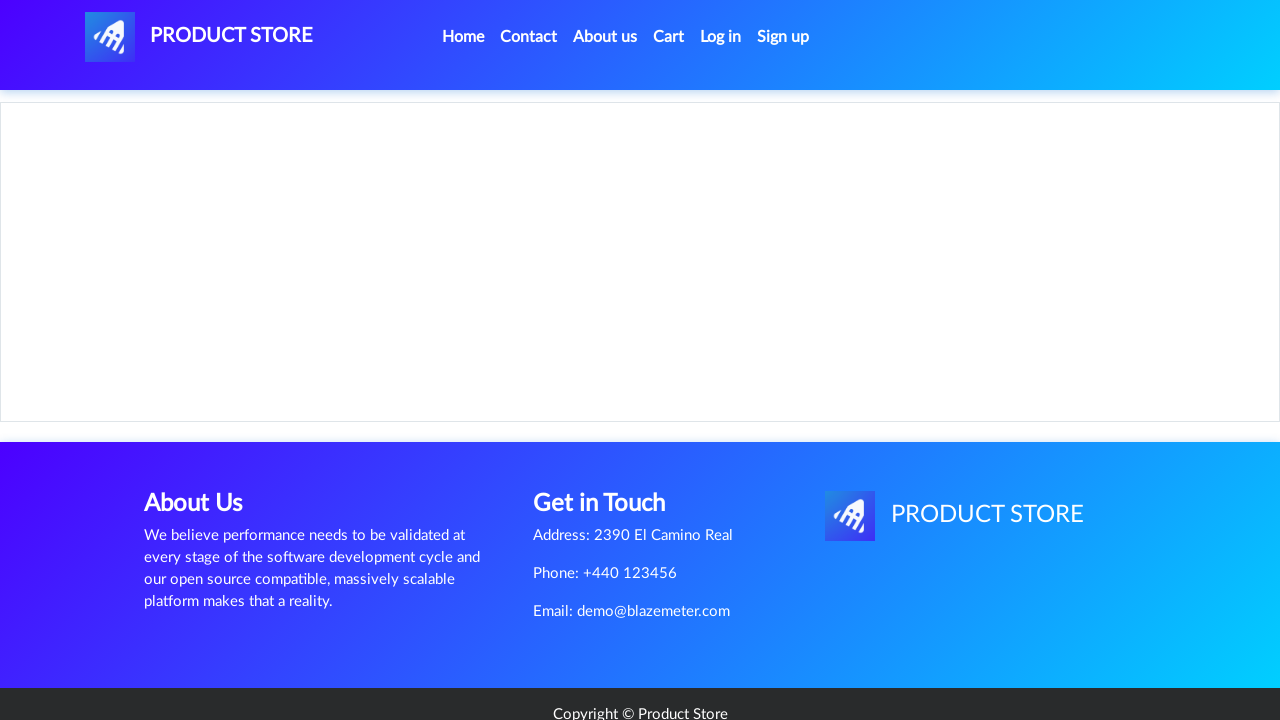

Product details page loaded with product name visible
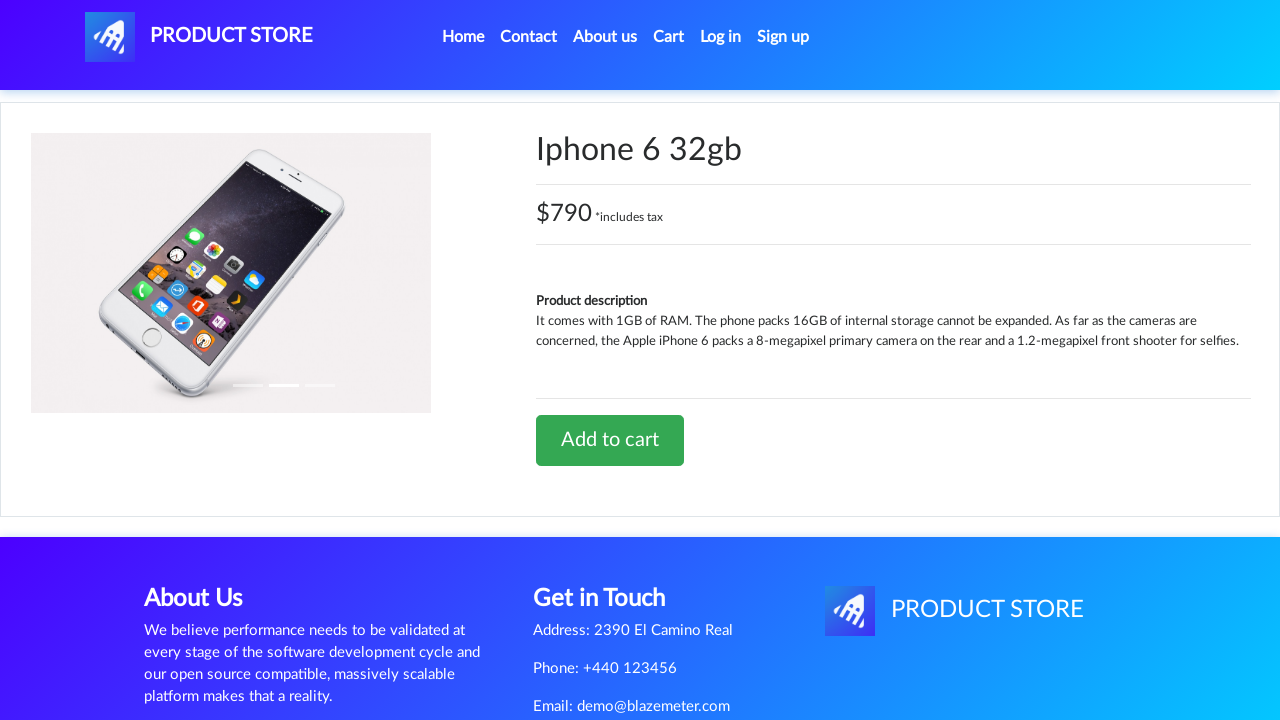

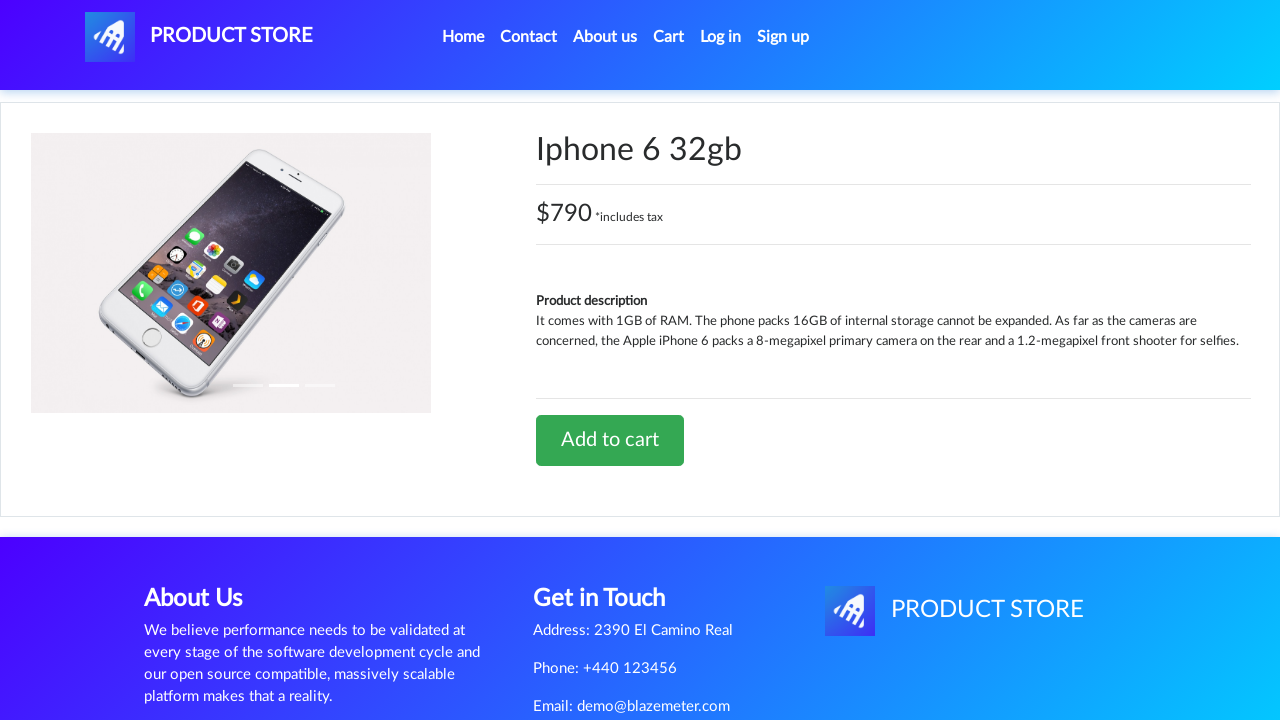